Tests browser navigation commands by navigating to a login page and then using the back button to return to the previous page

Starting URL: https://the-internet.herokuapp.com/

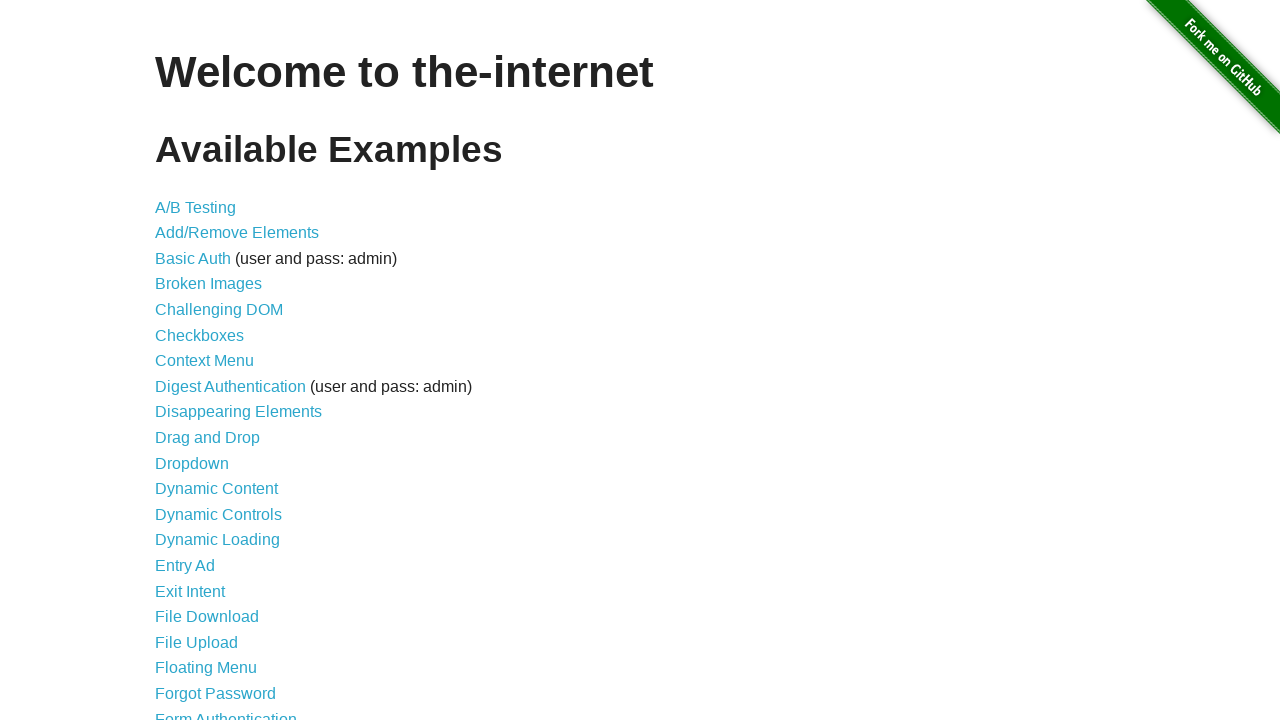

Navigated to login page at https://the-internet.herokuapp.com/login
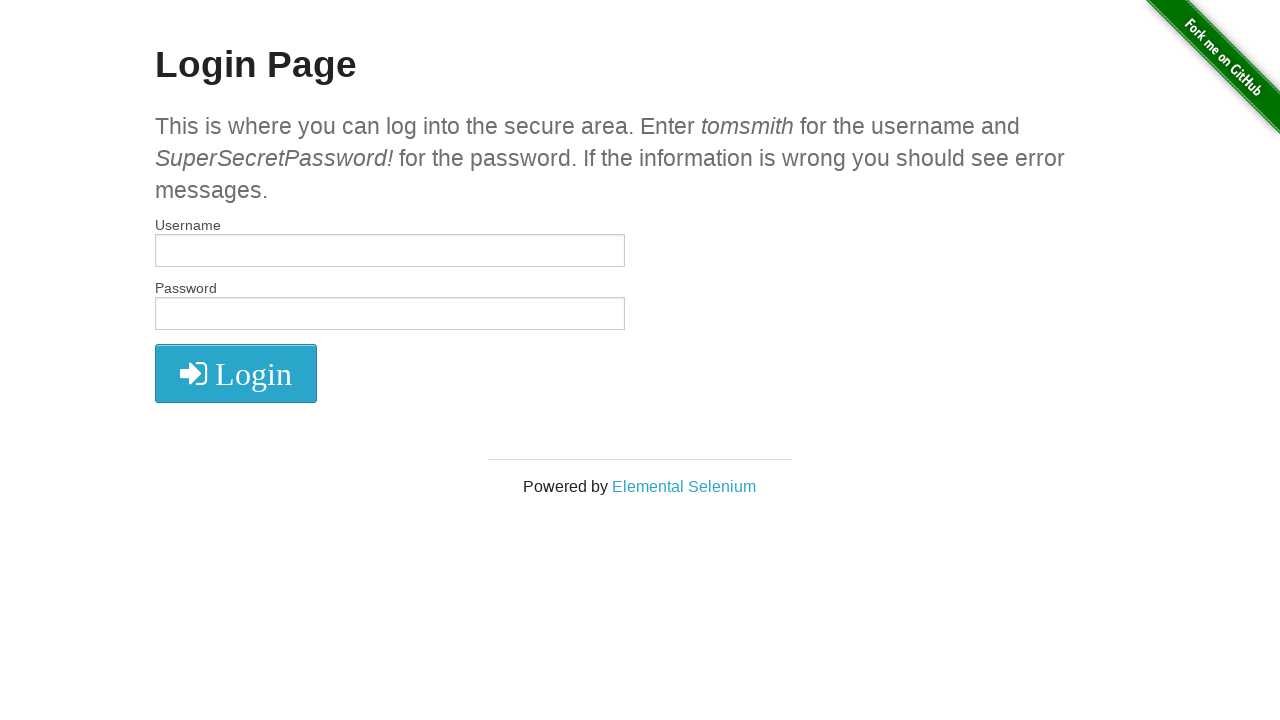

Navigated back to previous page using back button
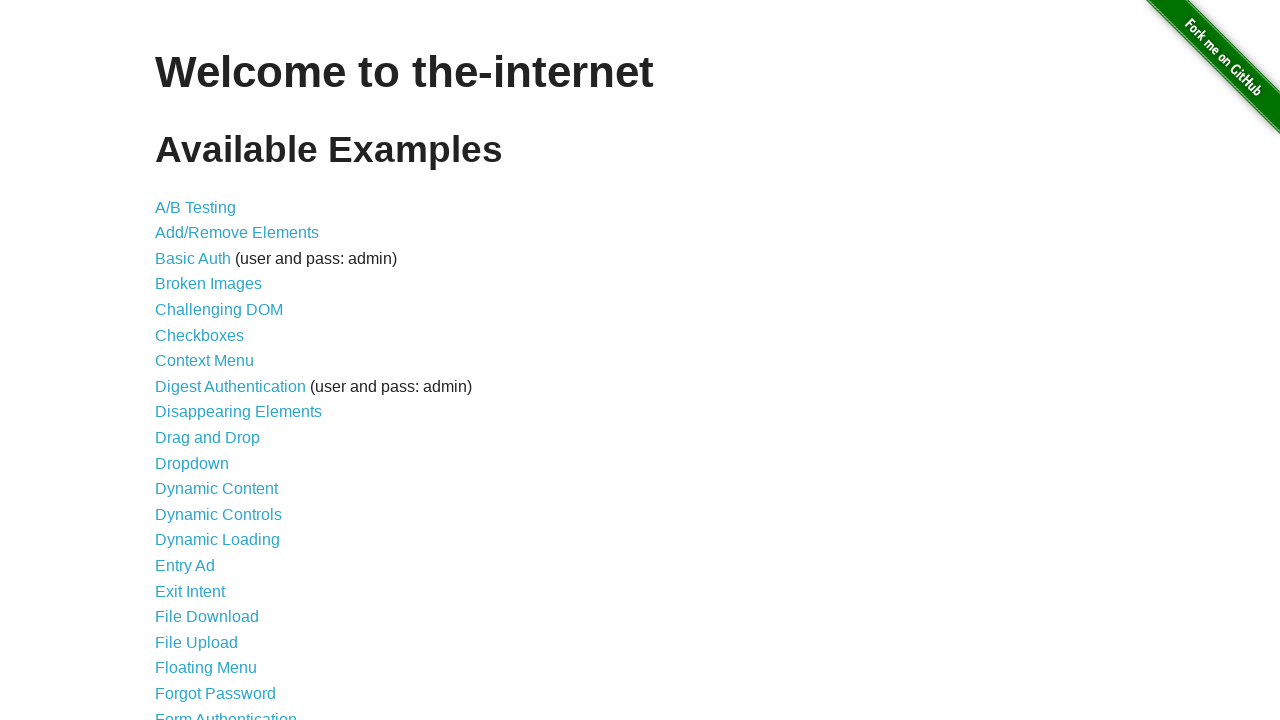

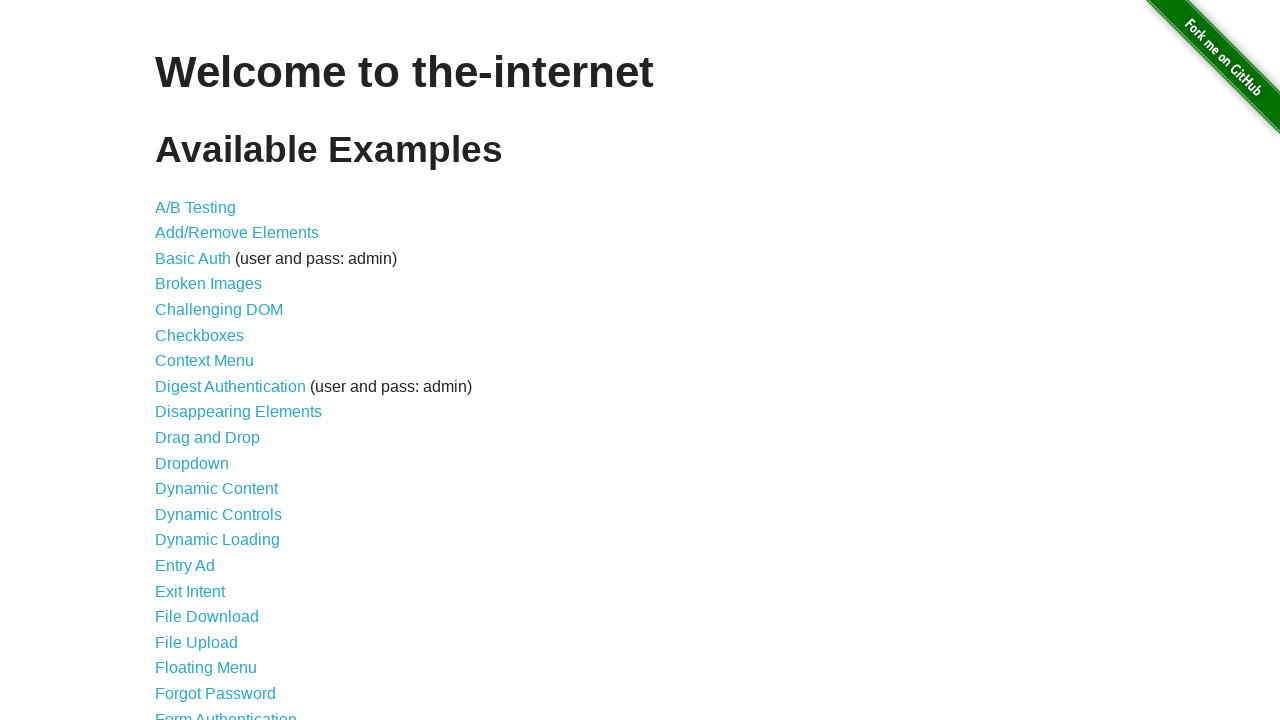